Tests hover functionality by hovering over an avatar image and verifying that the caption with additional user information becomes visible.

Starting URL: http://the-internet.herokuapp.com/hovers

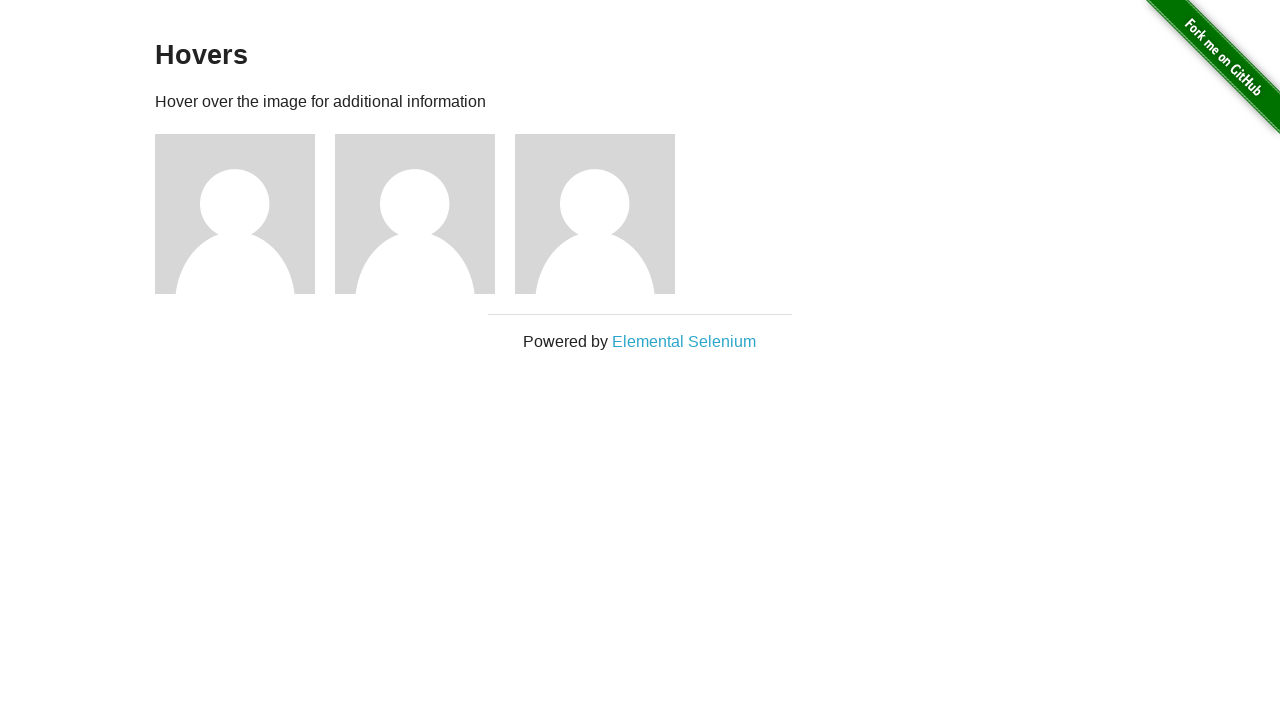

Located the first avatar figure element
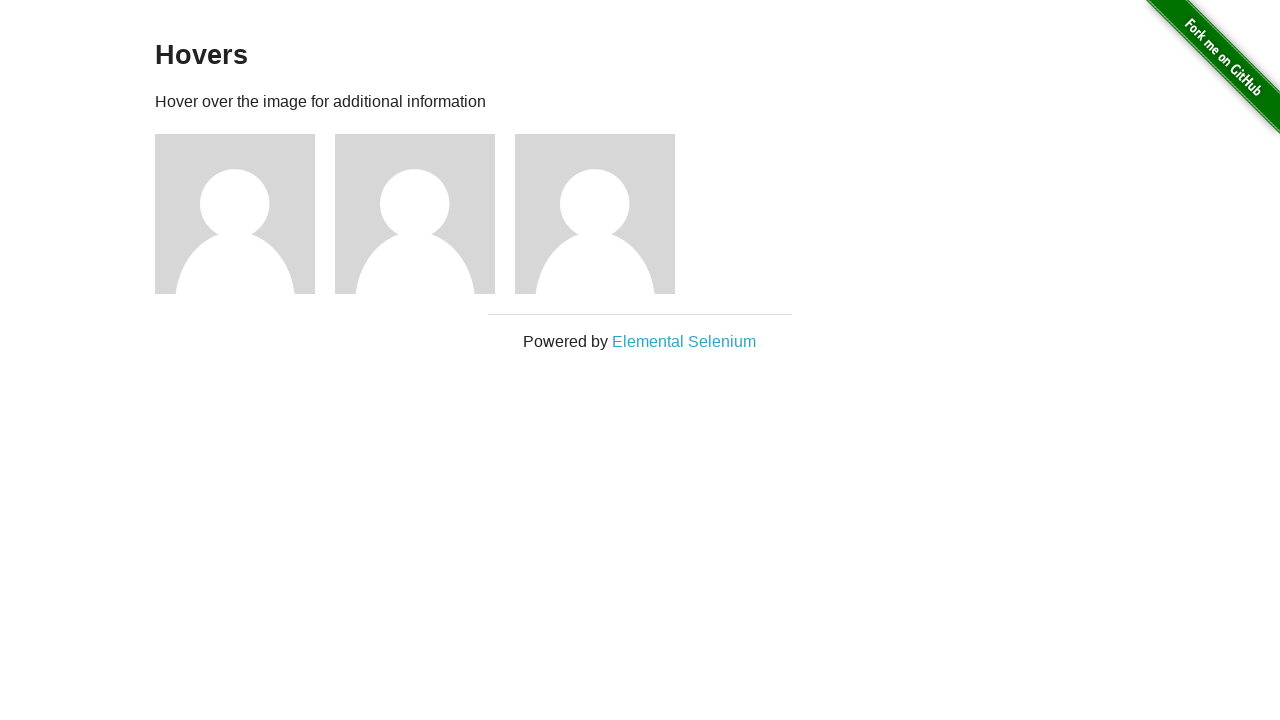

Hovered over the avatar image at (245, 214) on .figure >> nth=0
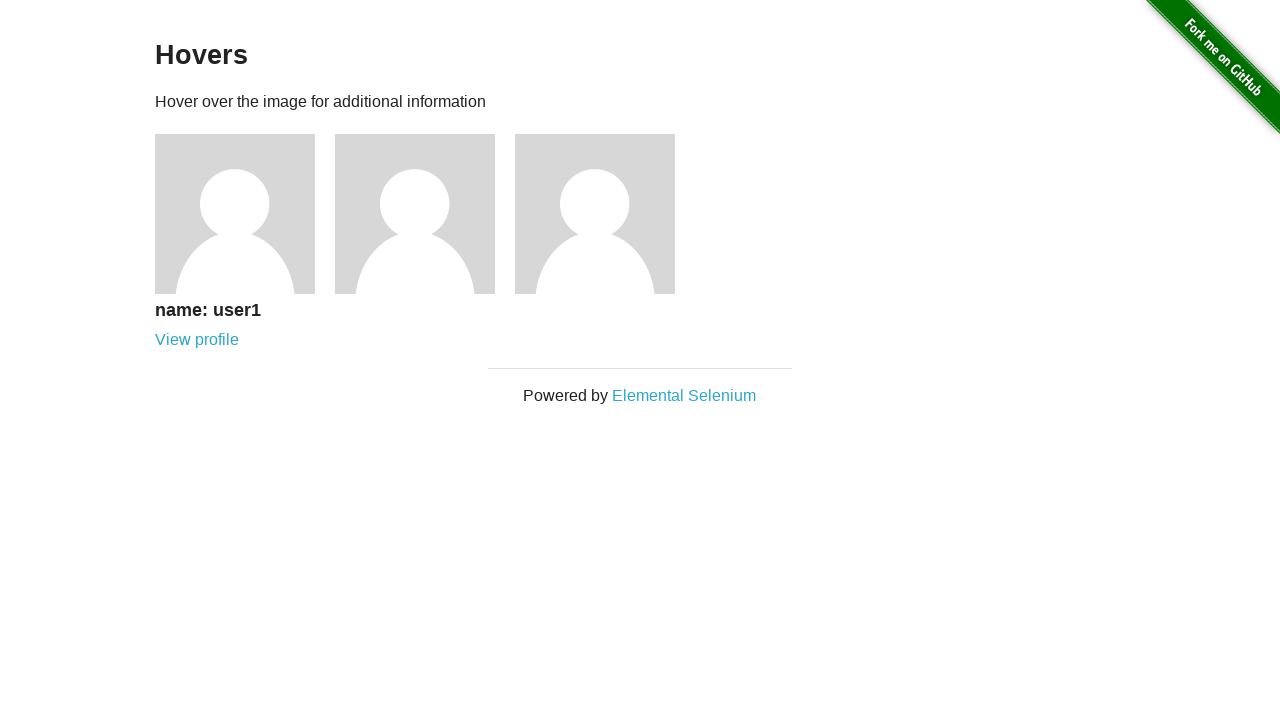

Located the caption element
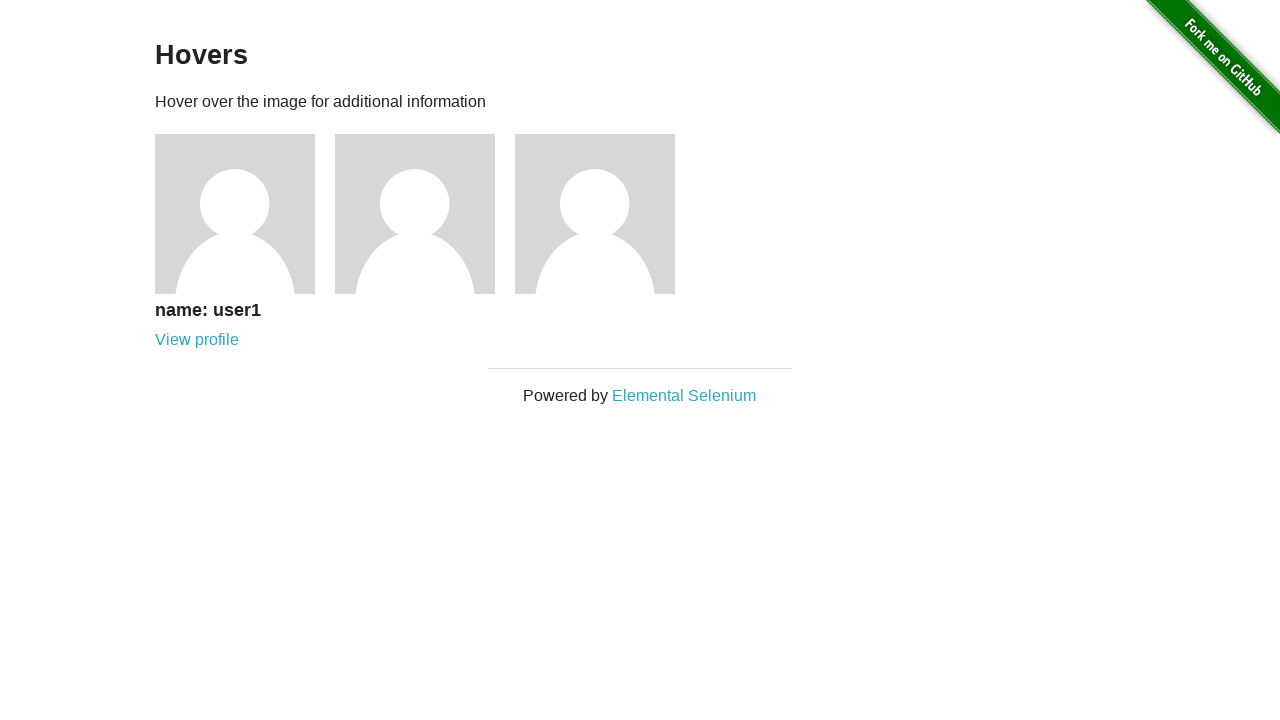

Verified that the caption with user information is visible on hover
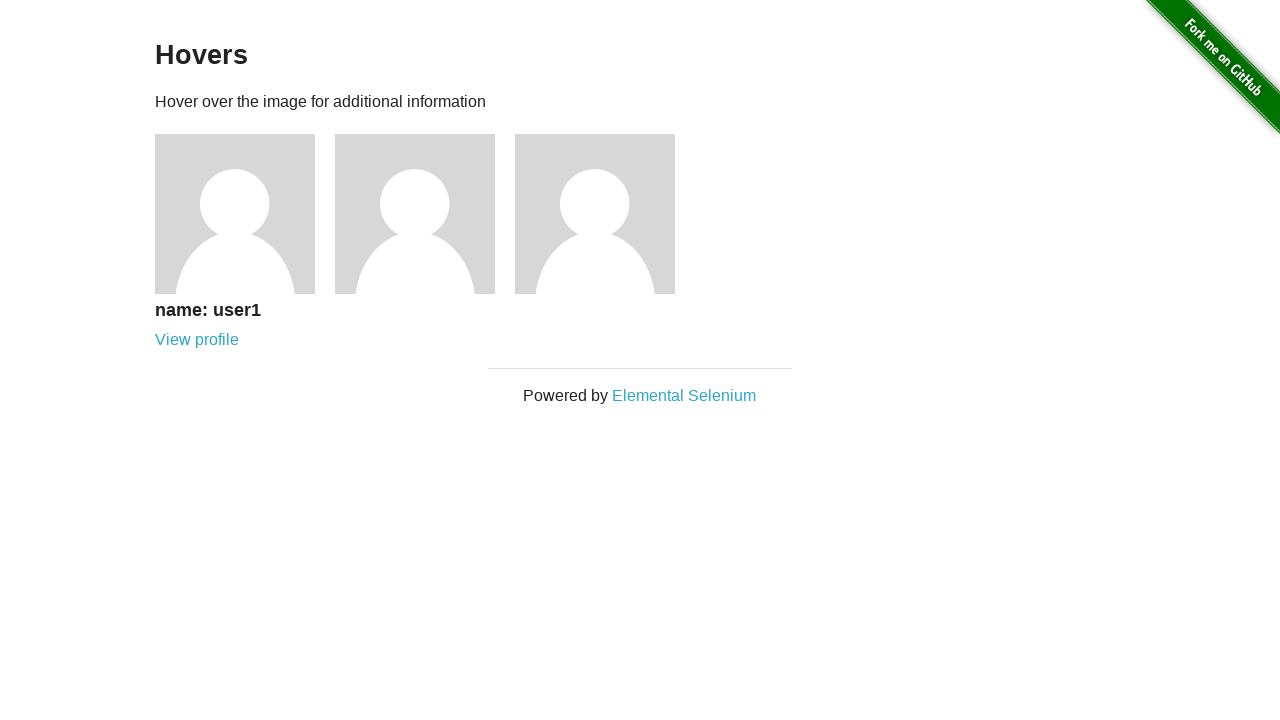

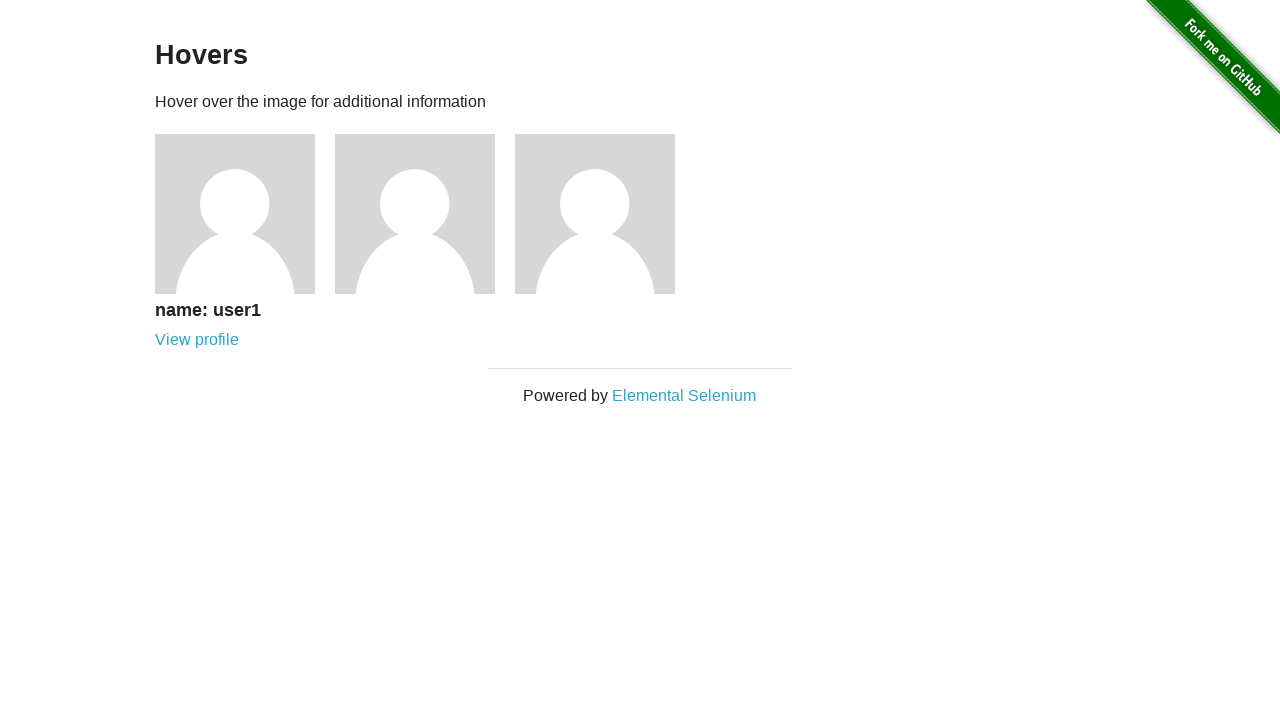